Verifies that the e-commerce page displays categories by checking that at least one category exists

Starting URL: https://ecommerce-omega-three-23.vercel.app/

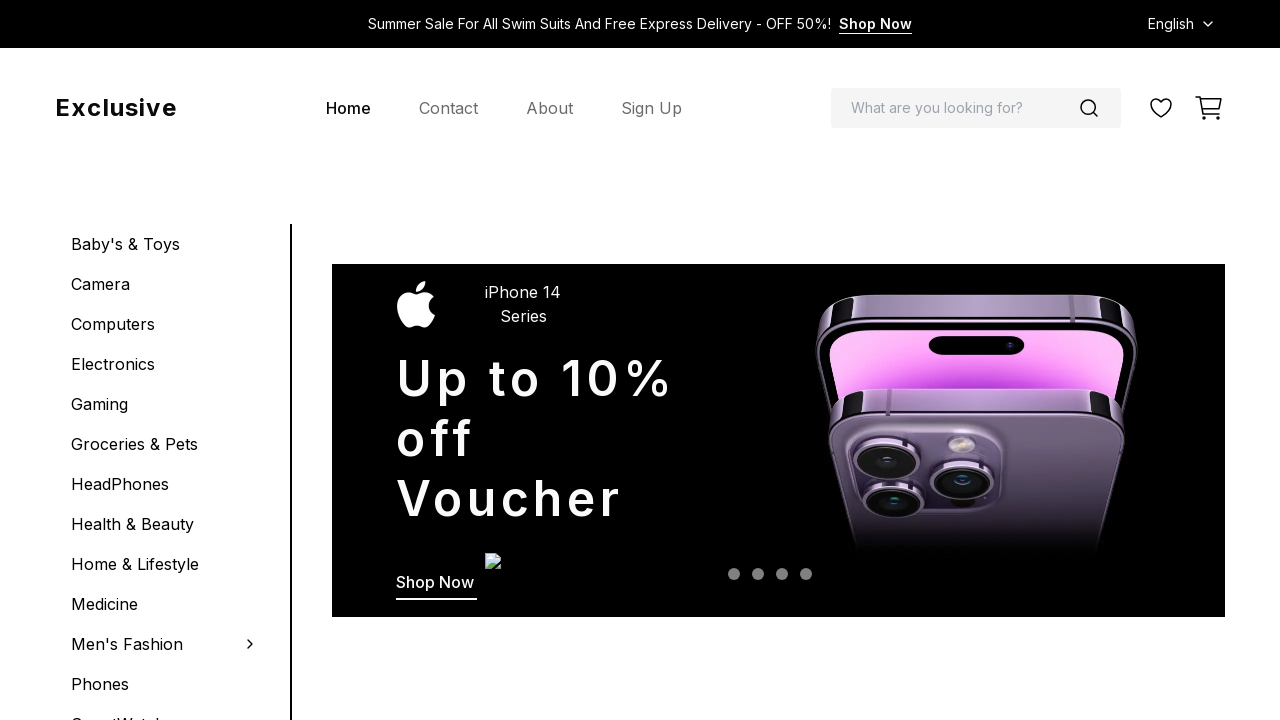

Navigated to e-commerce page
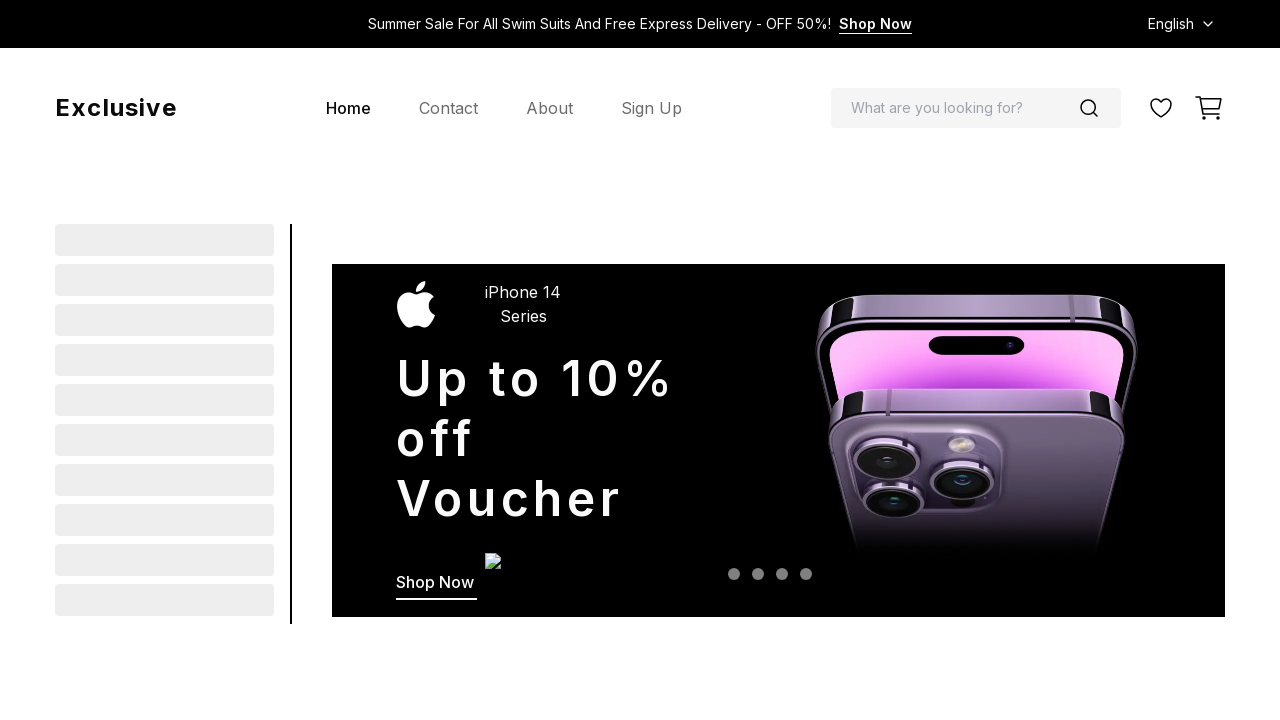

Located all category elements on the page
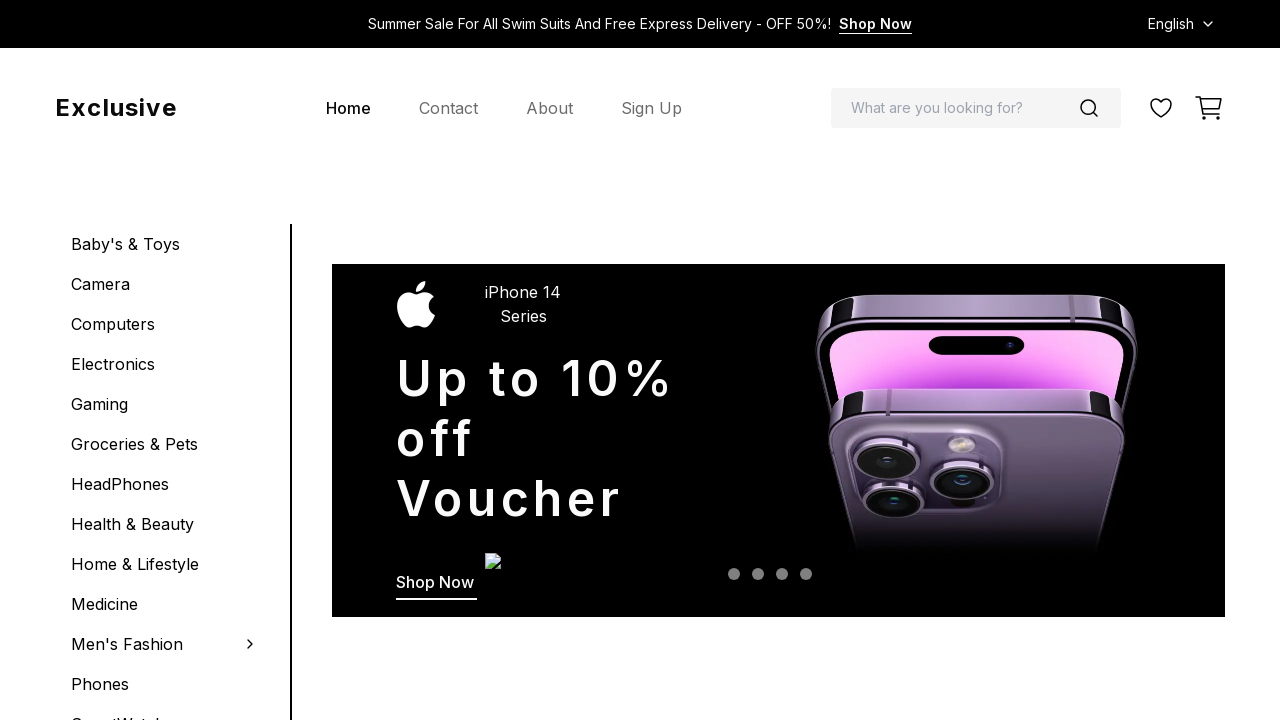

Verified that at least one category is displayed (found 28 categories)
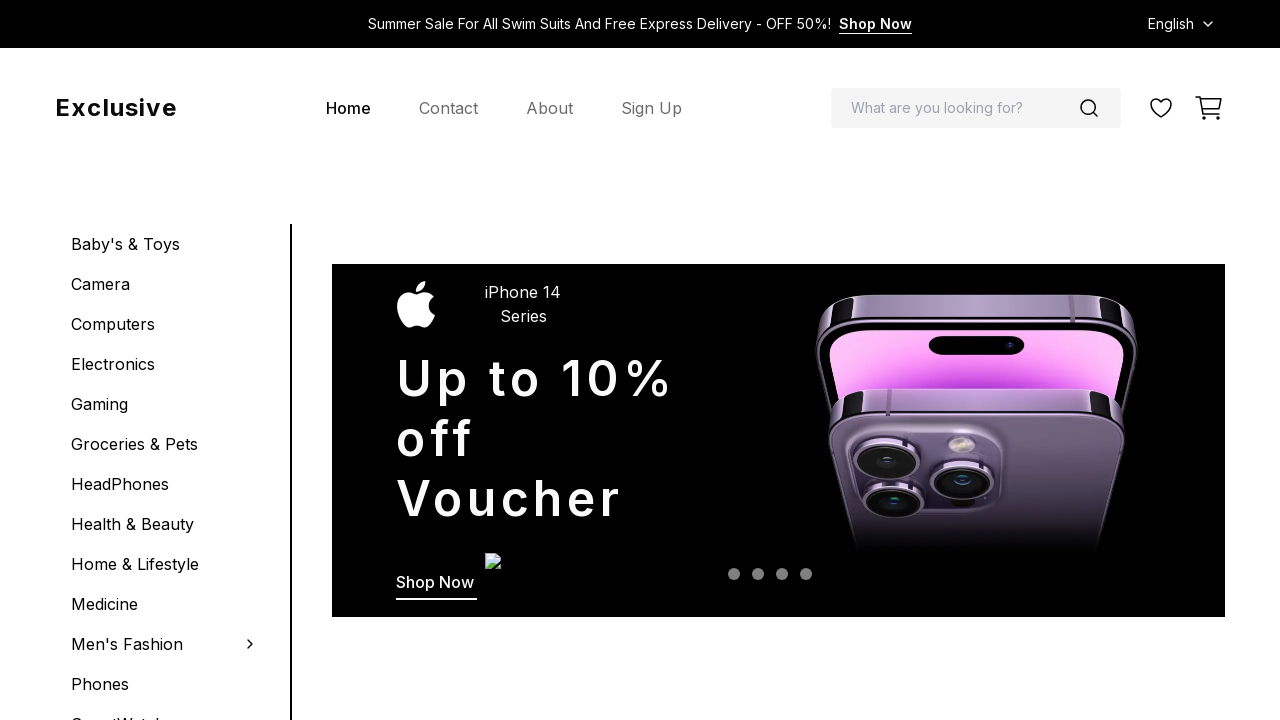

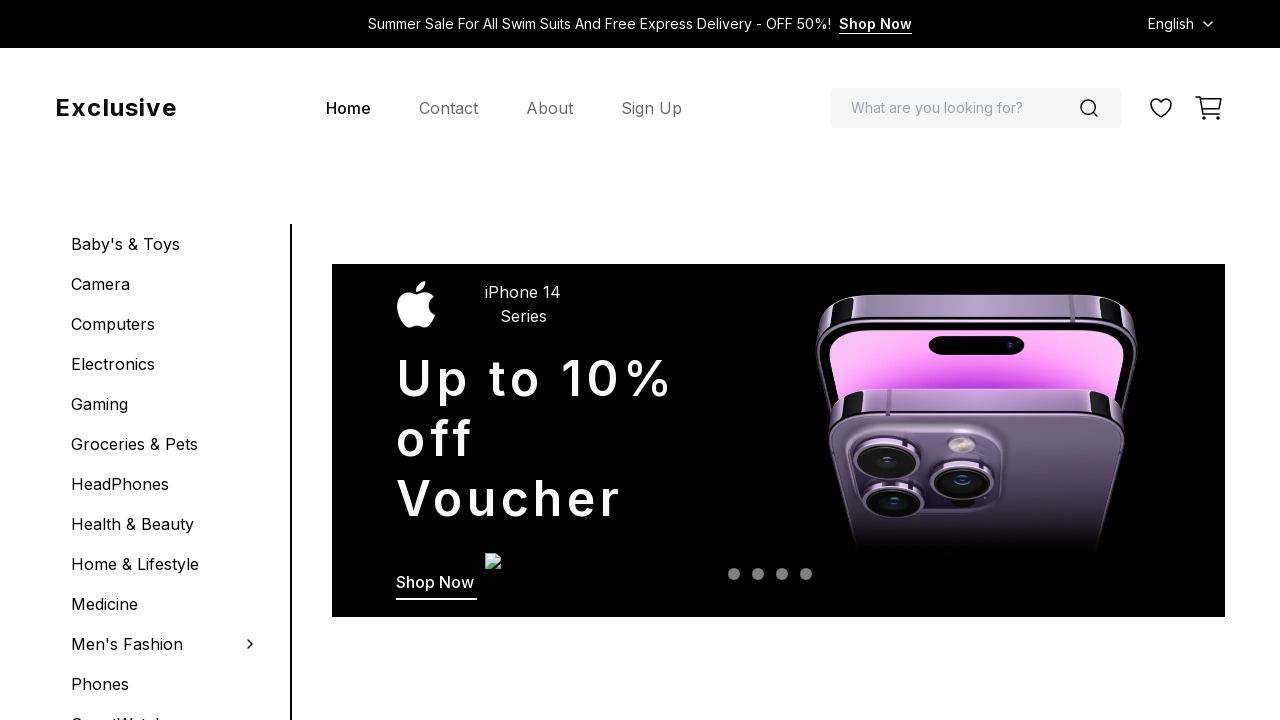